Verifies that the company branding logo is displayed on the OrangeHRM login page

Starting URL: https://opensource-demo.orangehrmlive.com/web/index.php/auth/login

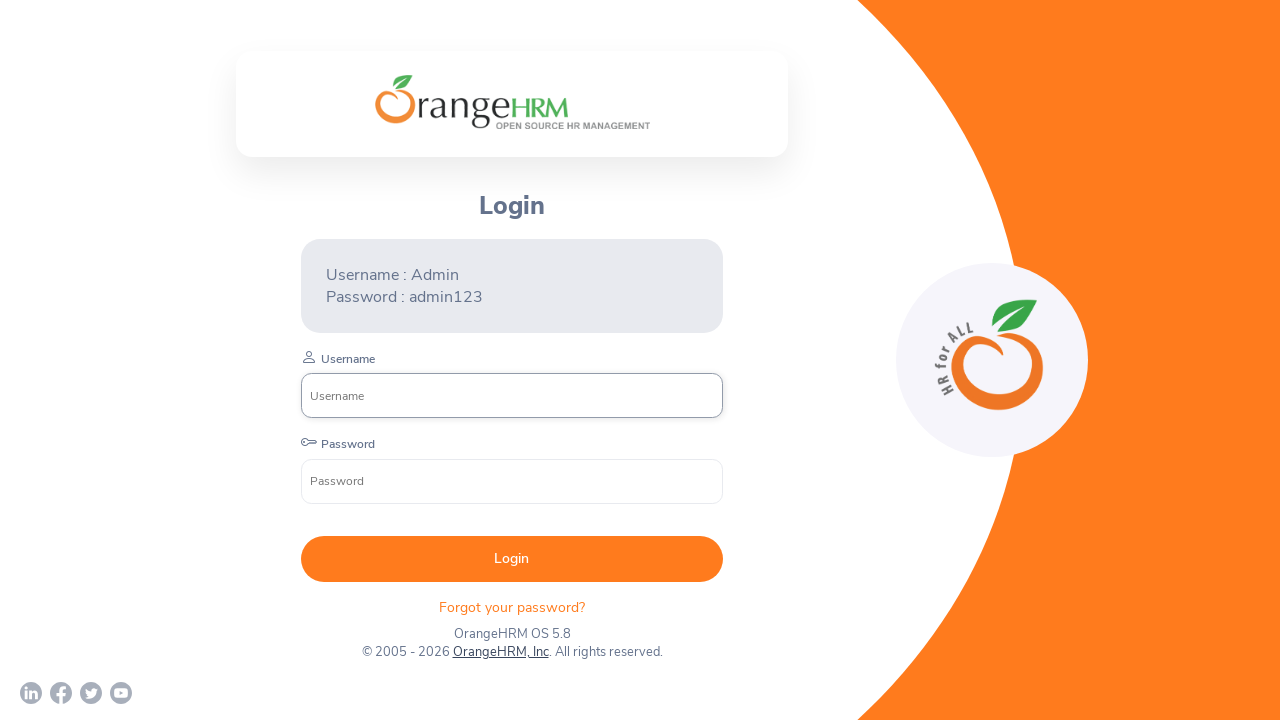

Located company branding logo element
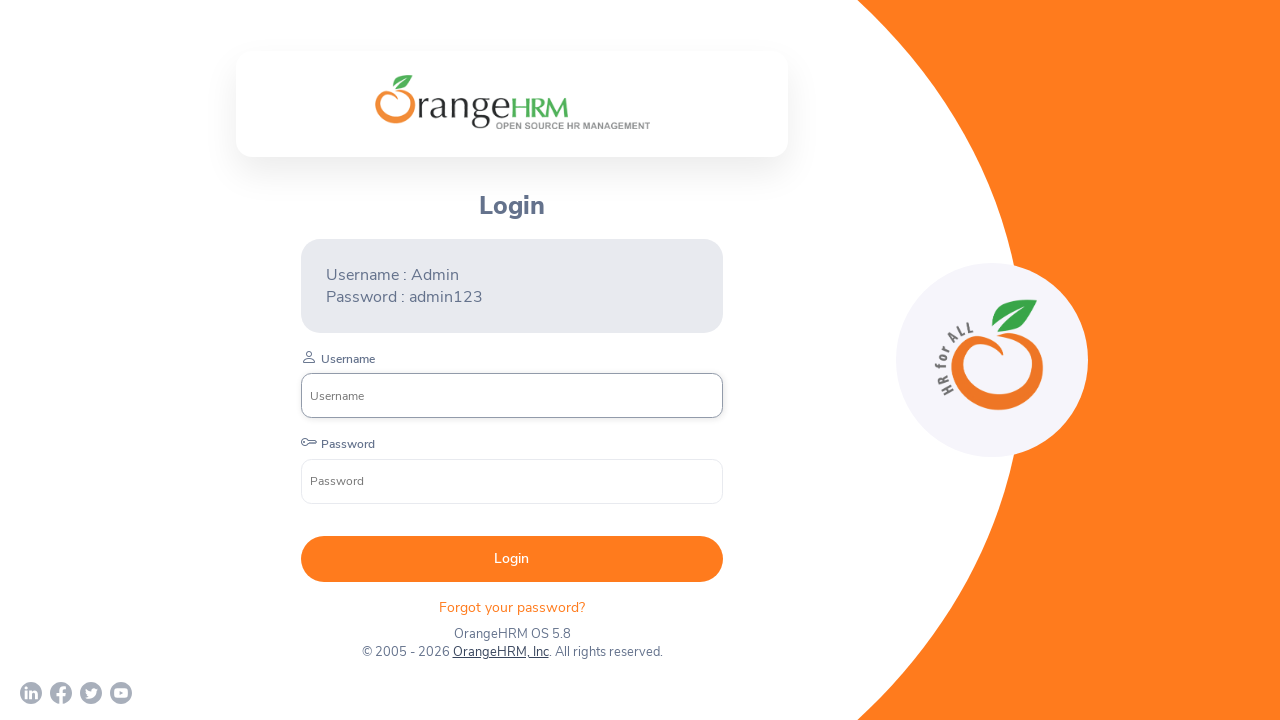

Company branding logo is now visible
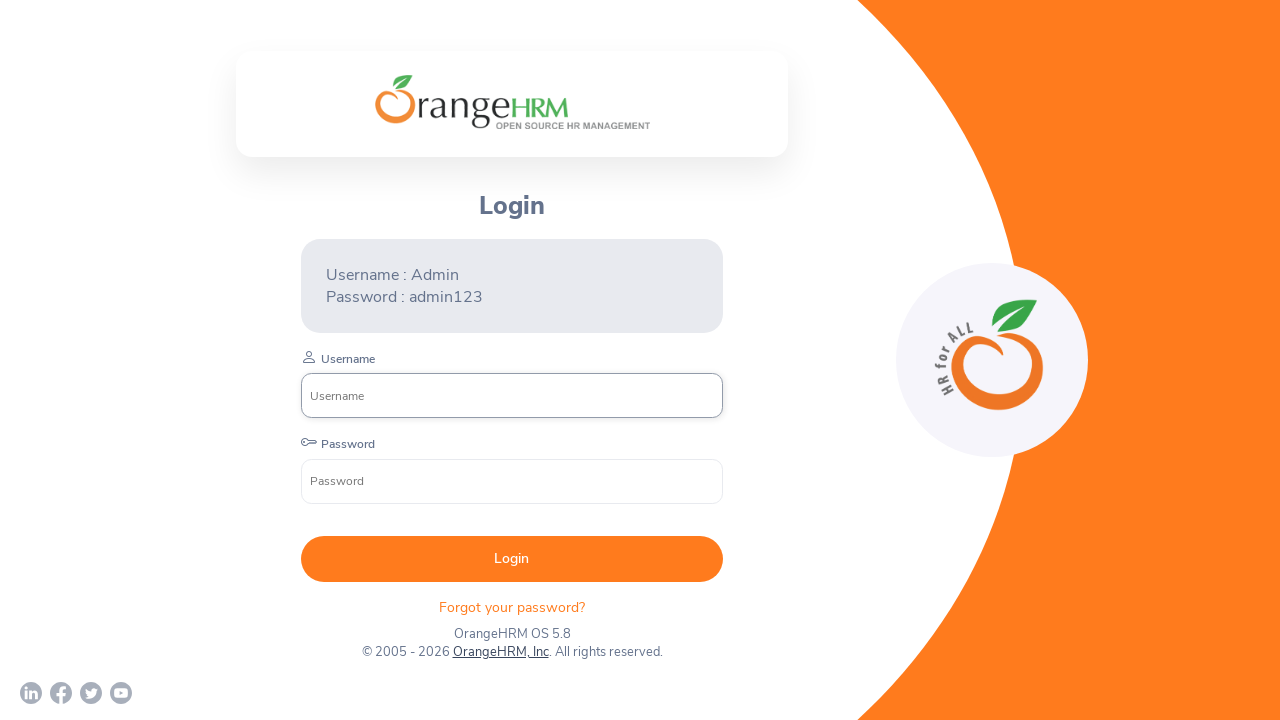

Verified that company branding logo is displayed on OrangeHRM login page
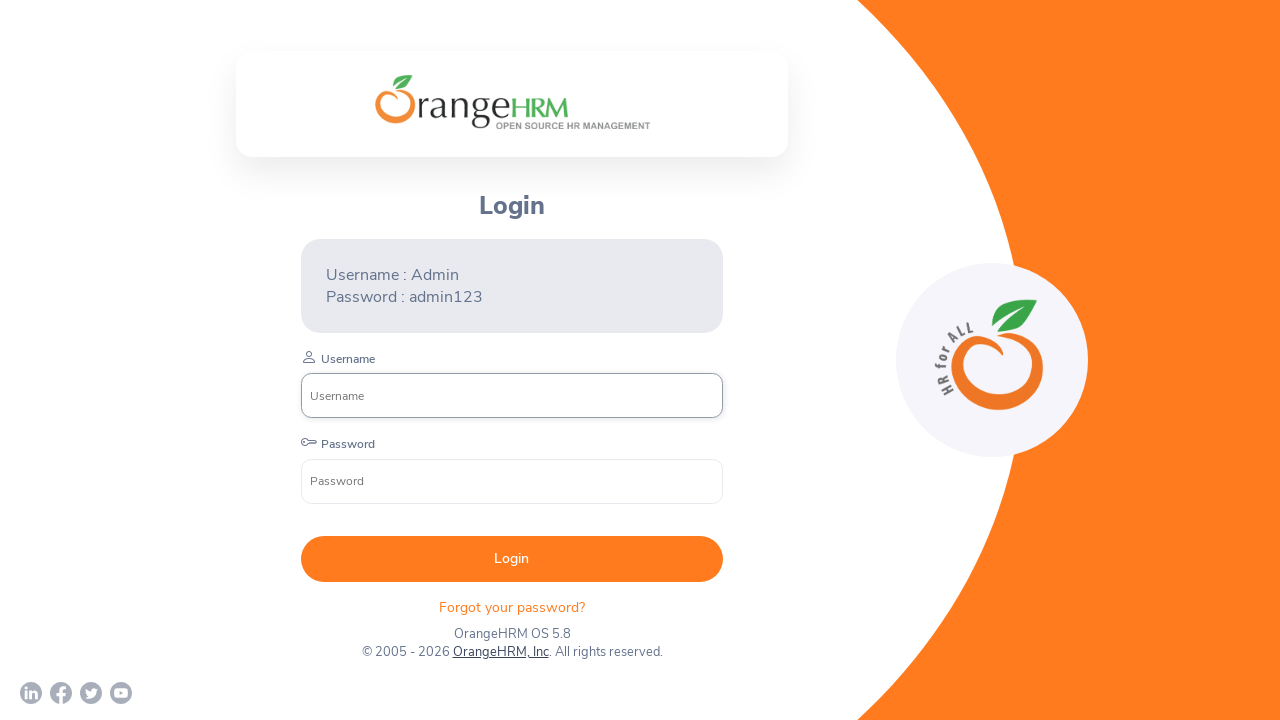

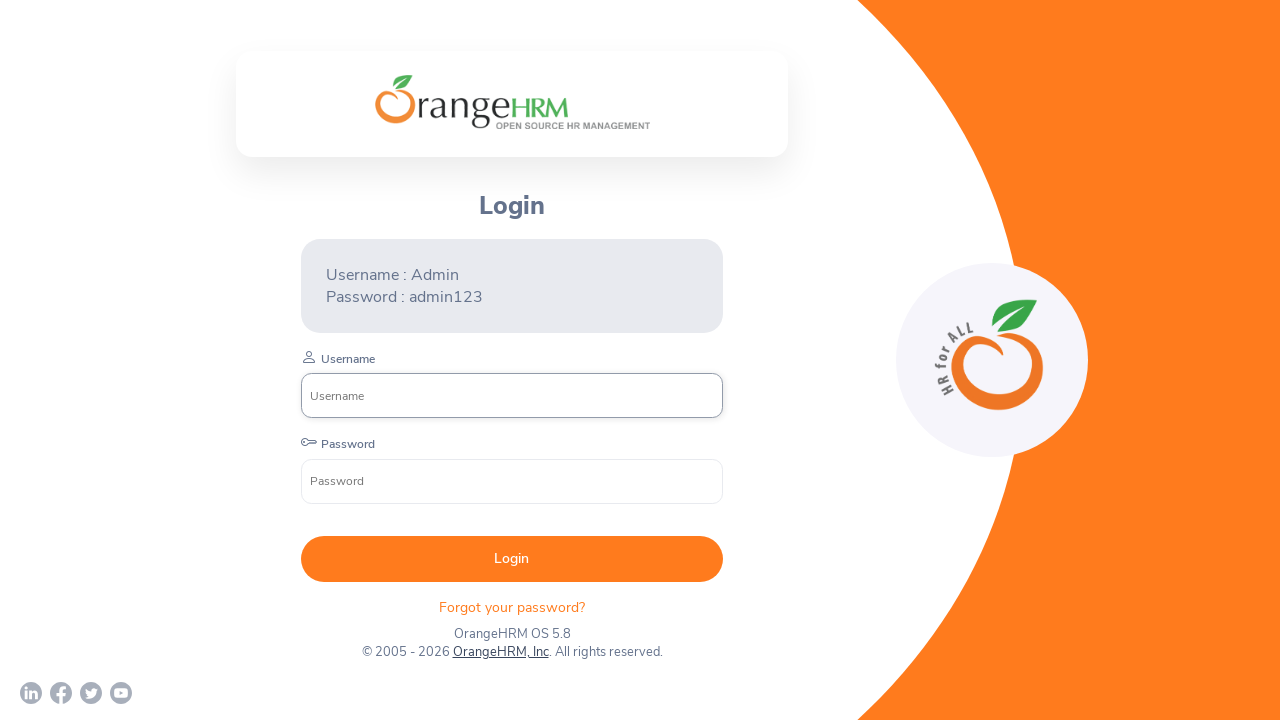